Tests dynamic click functionality on a button and verifies the success message appears

Starting URL: https://demoqa.com/buttons

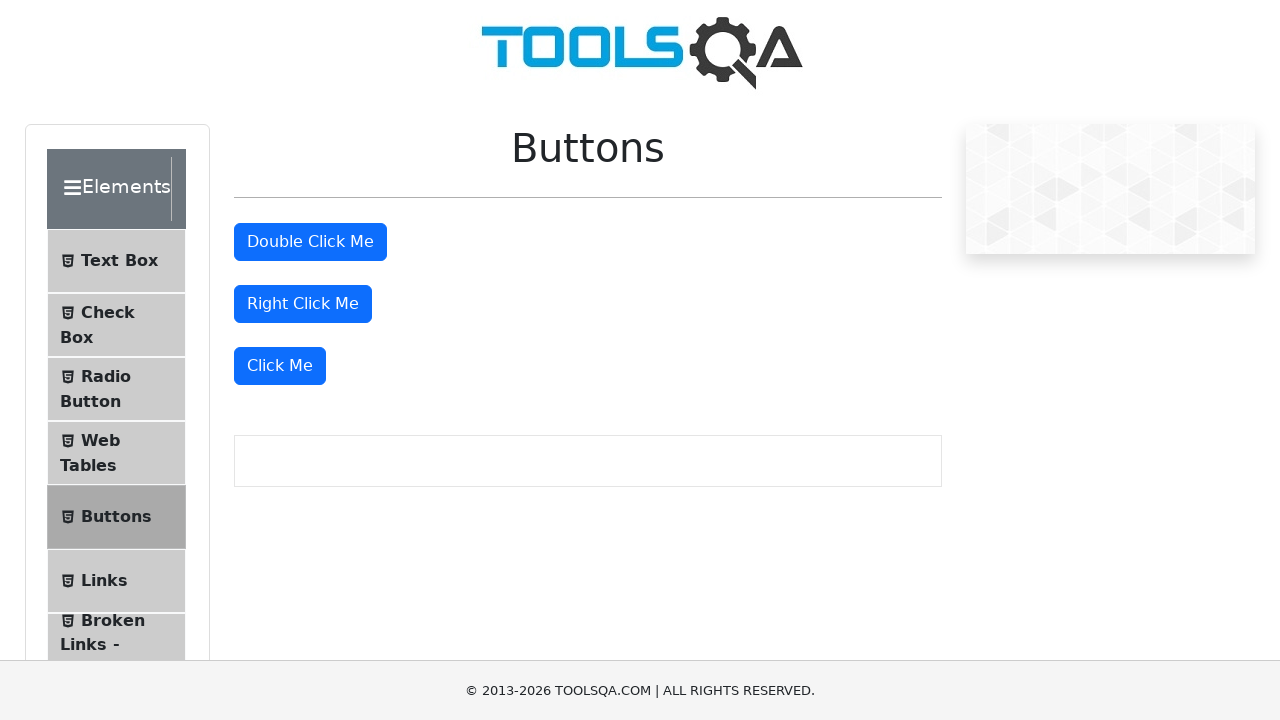

Located dynamic click button using XPath
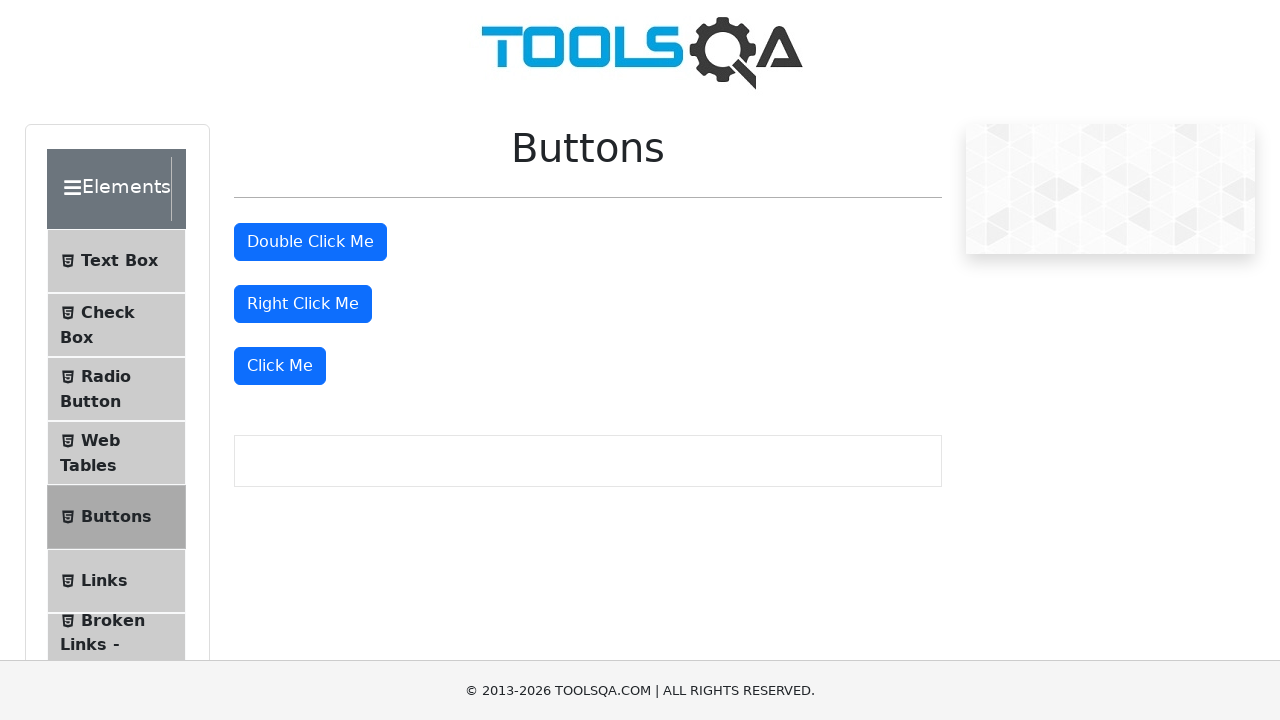

Scrolled dynamic click button into view
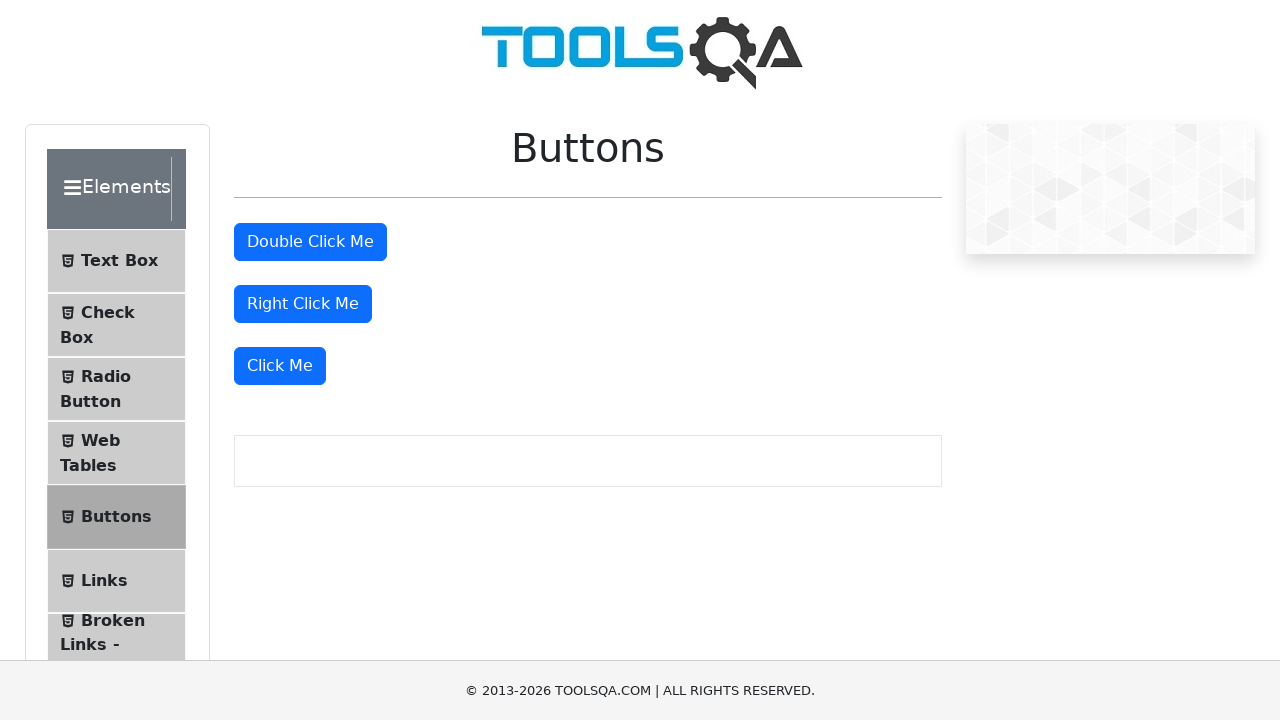

Clicked dynamic click button at (280, 366) on xpath=//*[@id='rightClickBtn']/../following-sibling::div/button
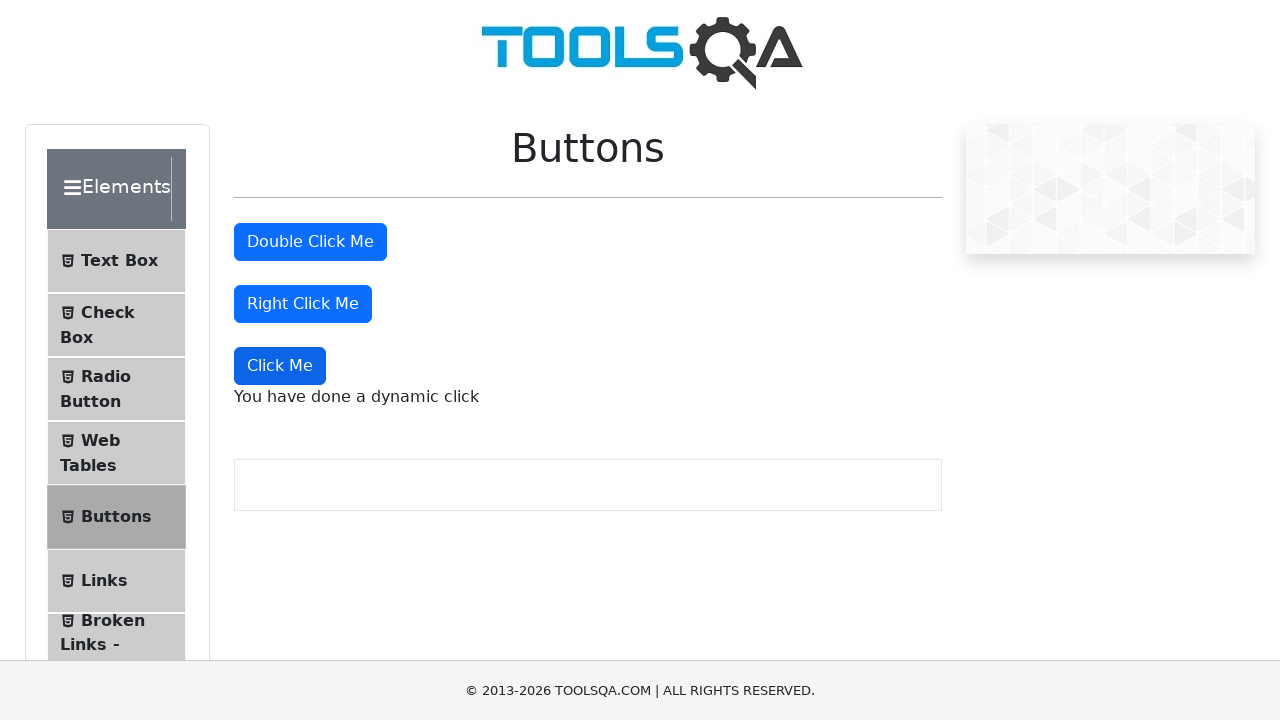

Located dynamic click message element
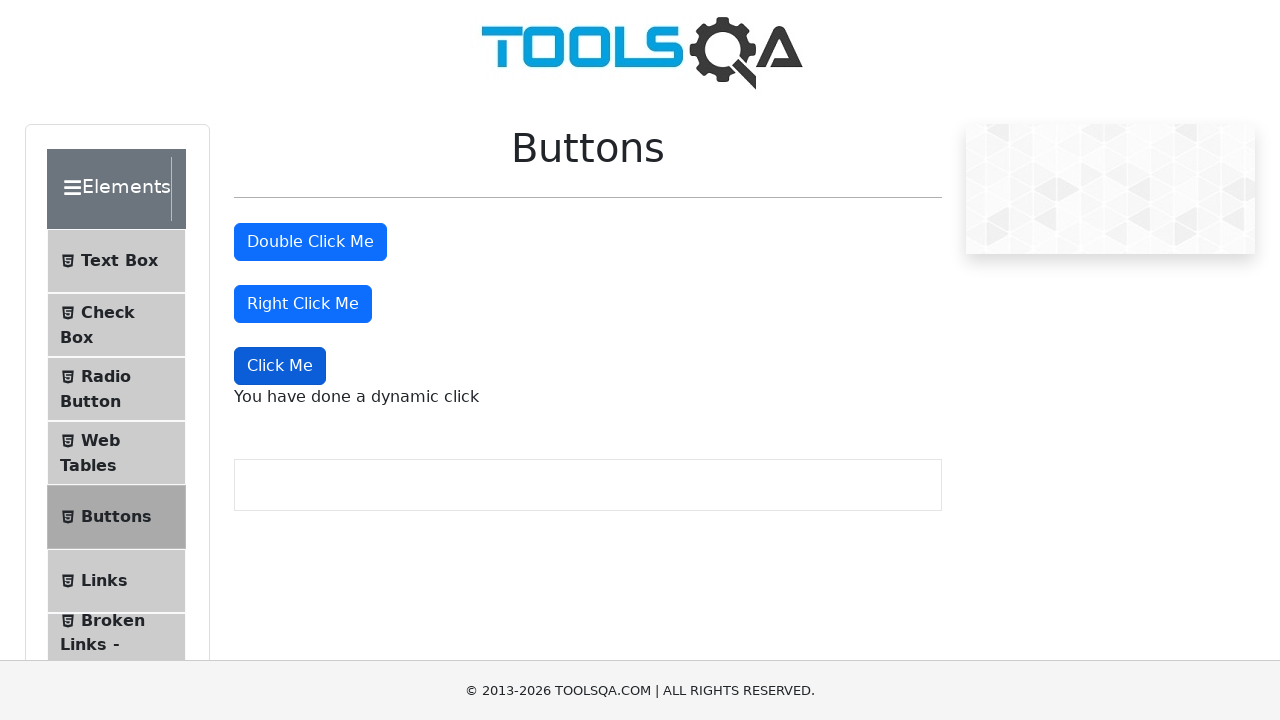

Waited for dynamic click message to appear
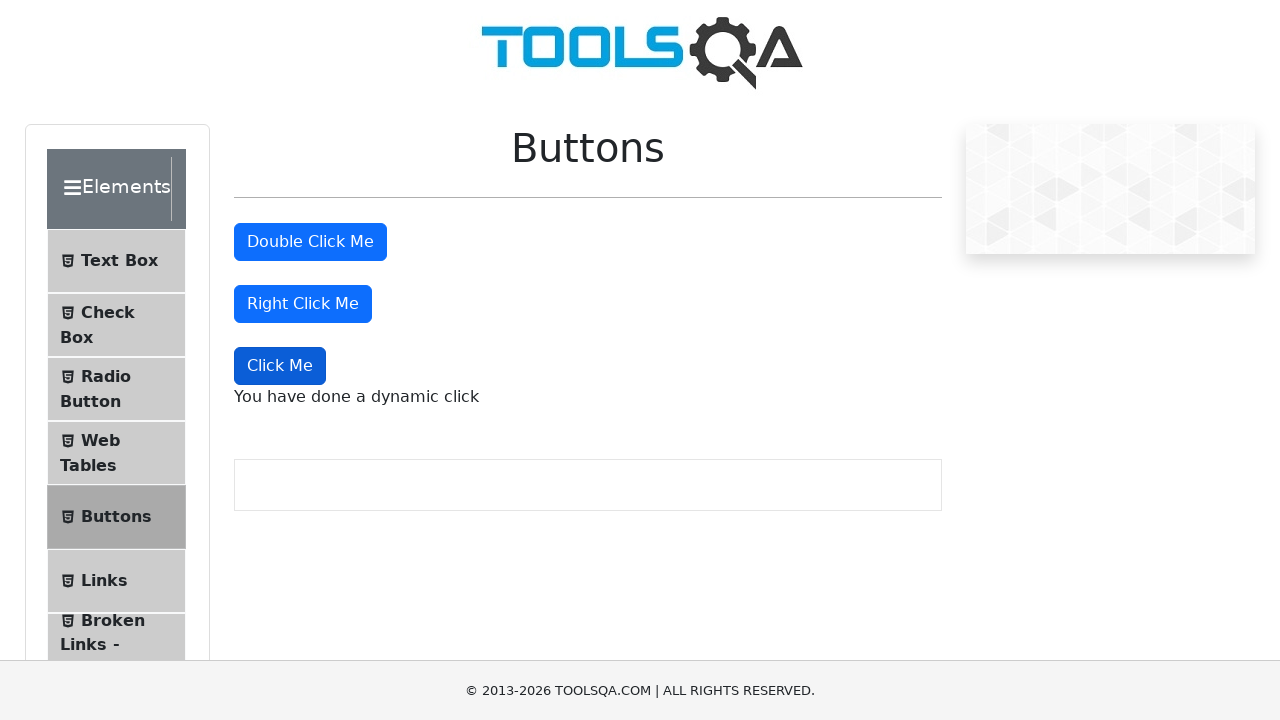

Verified success message displays 'You have done a dynamic click'
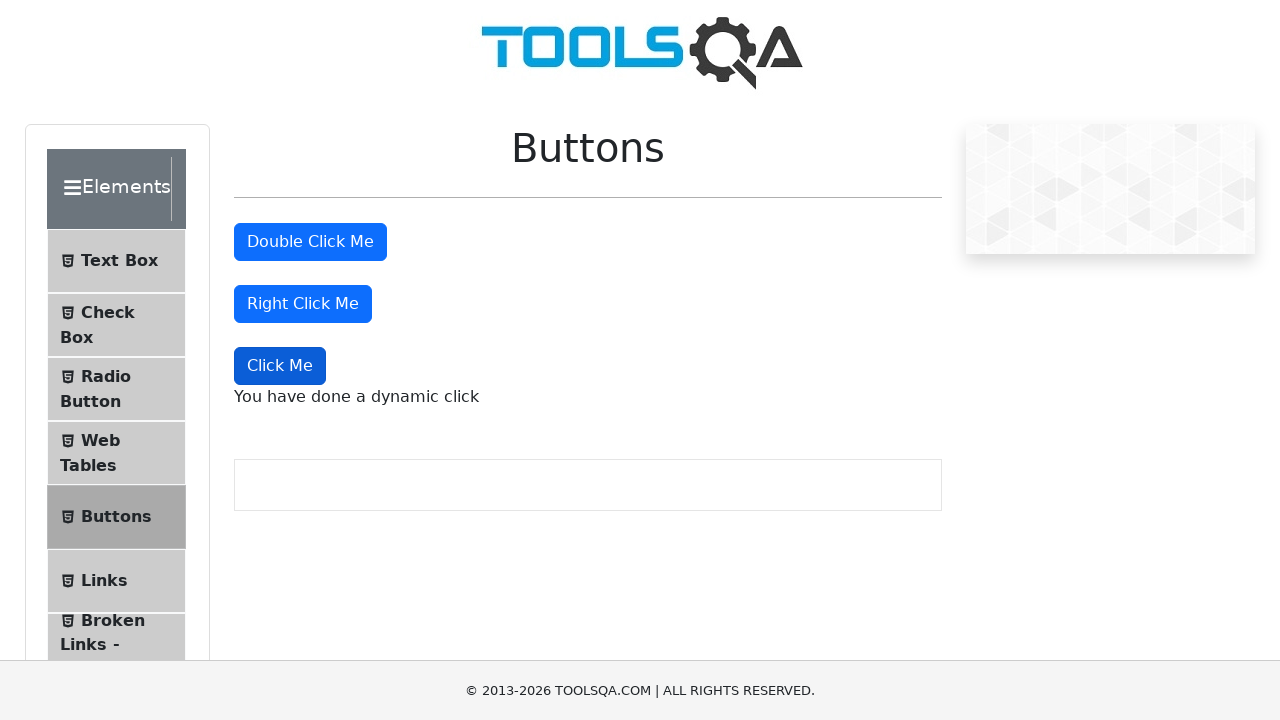

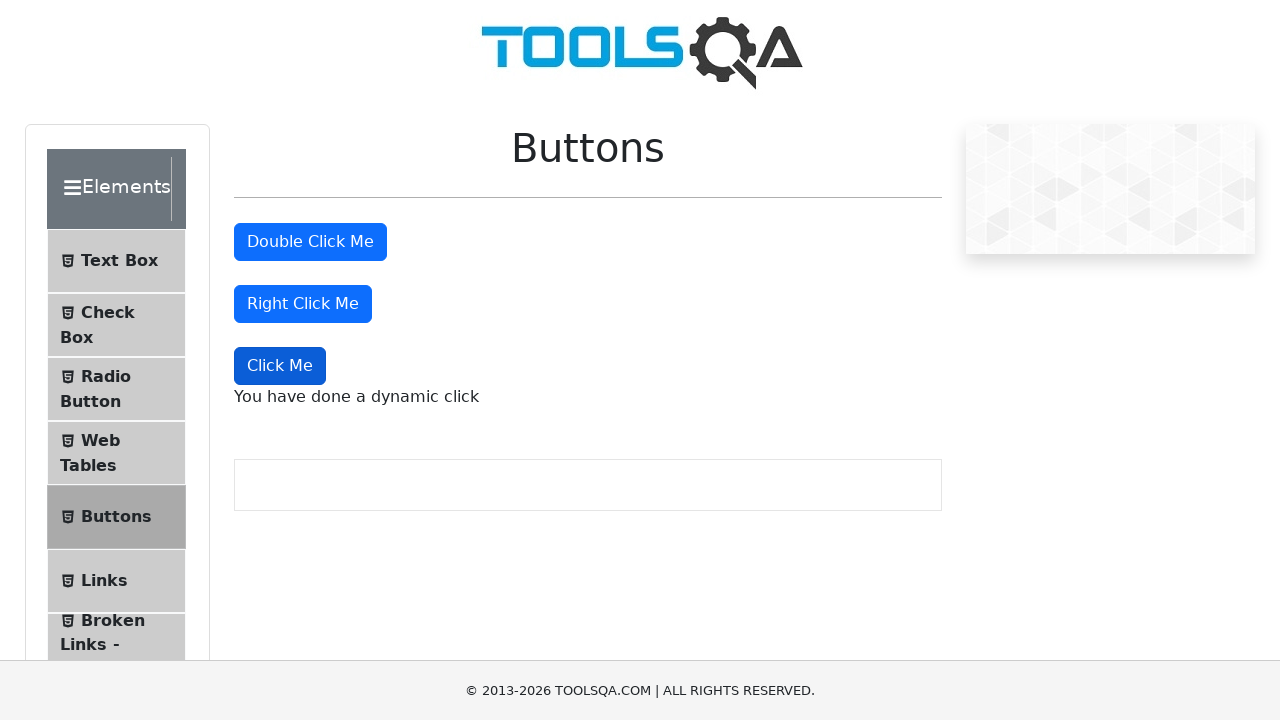